Tests dropdown passenger selection functionality by clicking to open the passenger info dropdown, incrementing the adult passenger count 4 times, and then closing the dropdown

Starting URL: https://rahulshettyacademy.com/dropdownsPractise/

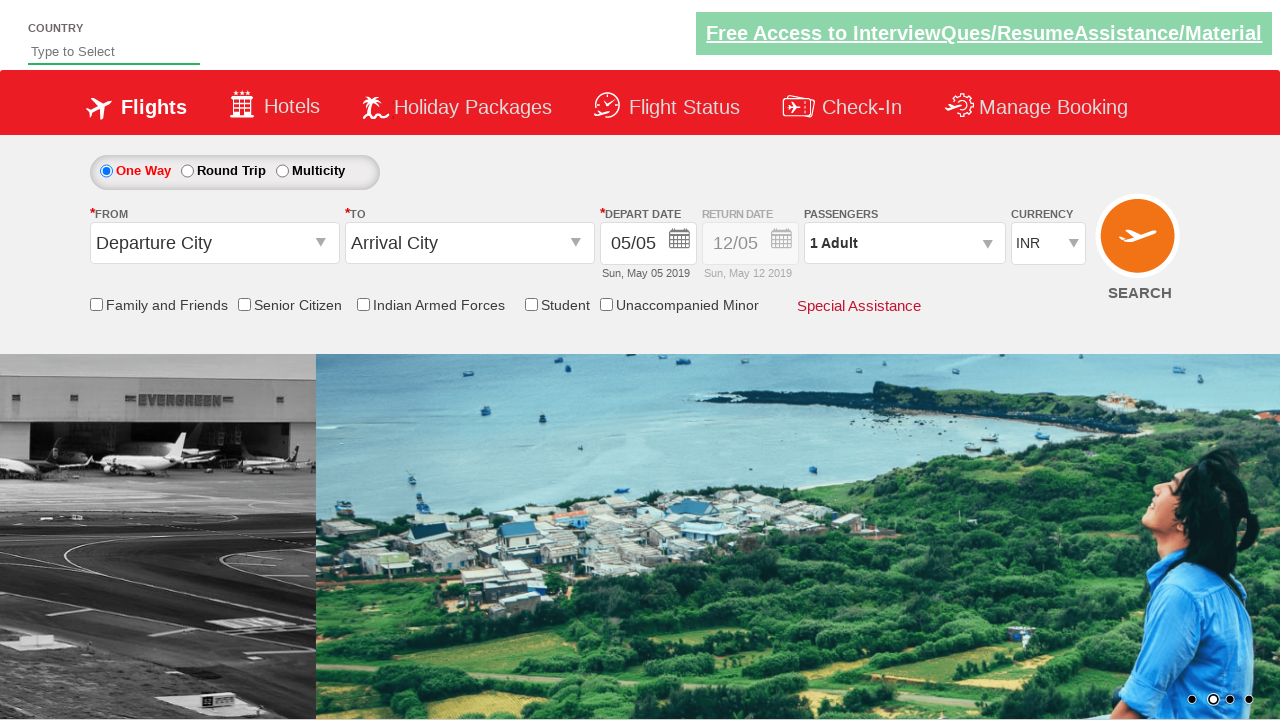

Clicked passenger info dropdown to open it at (904, 243) on #divpaxinfo
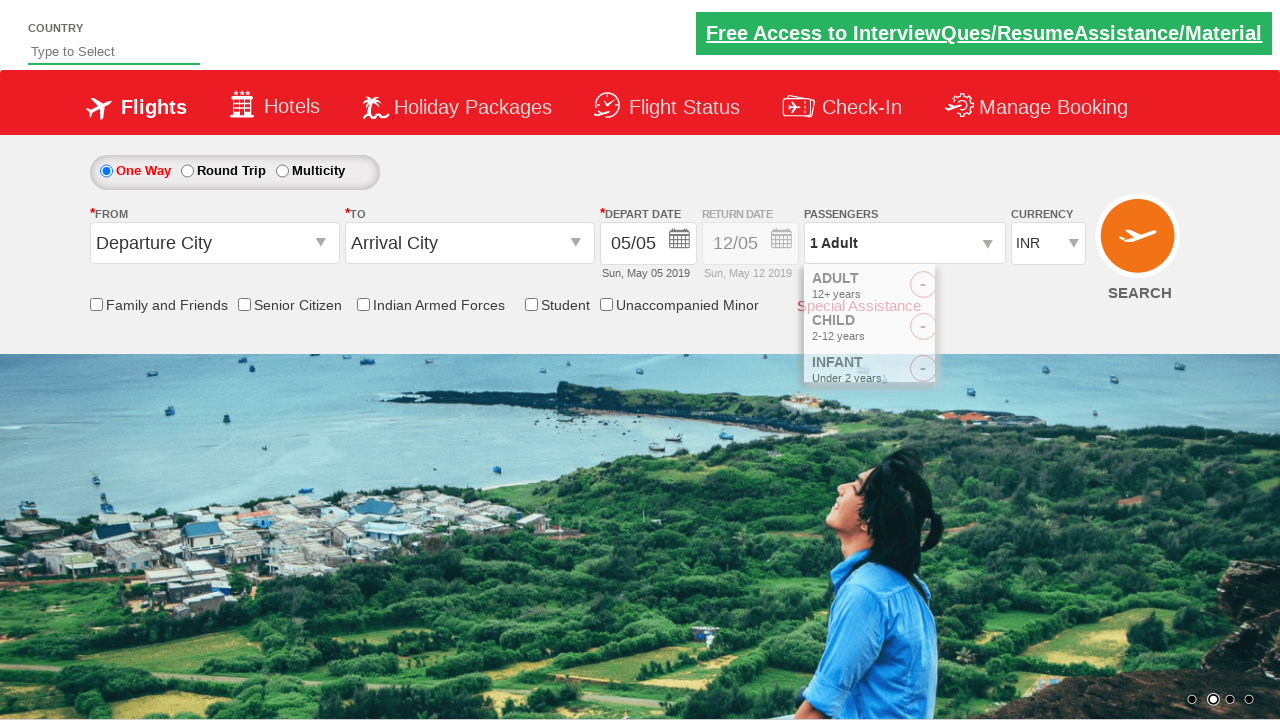

Waited for dropdown to be visible
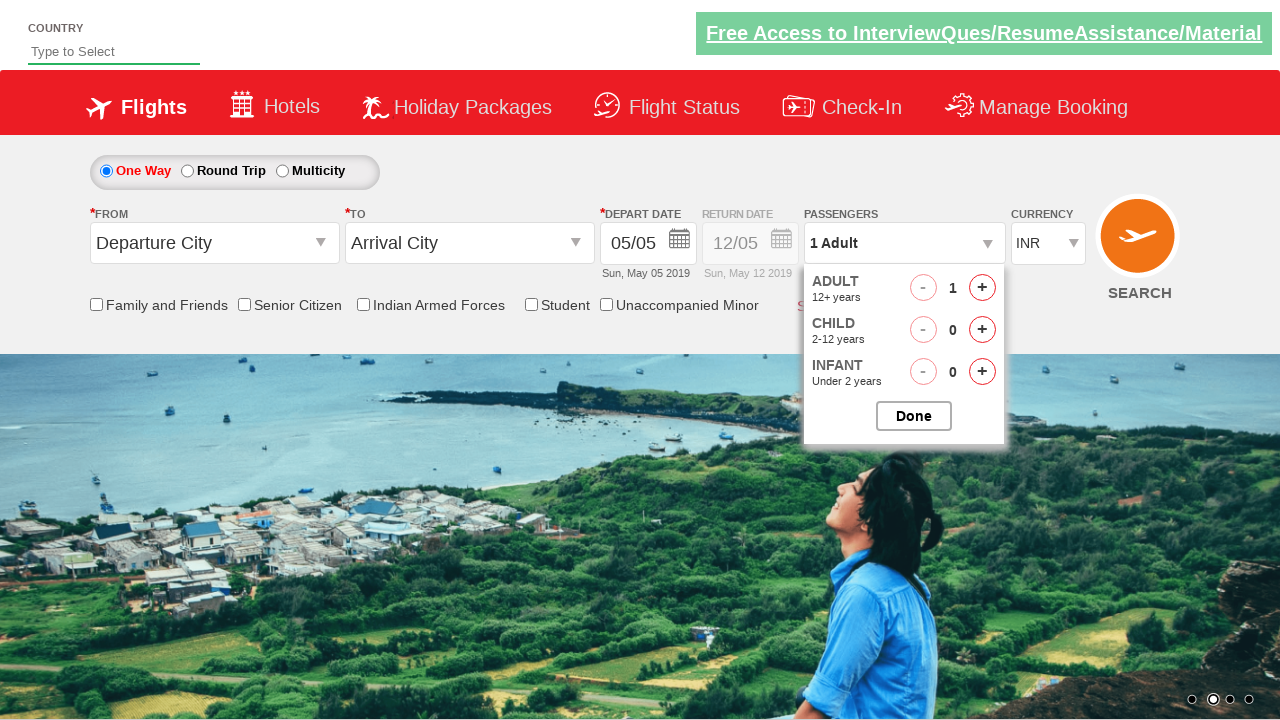

Incremented adult passenger count (iteration 1 of 4) at (982, 288) on #hrefIncAdt
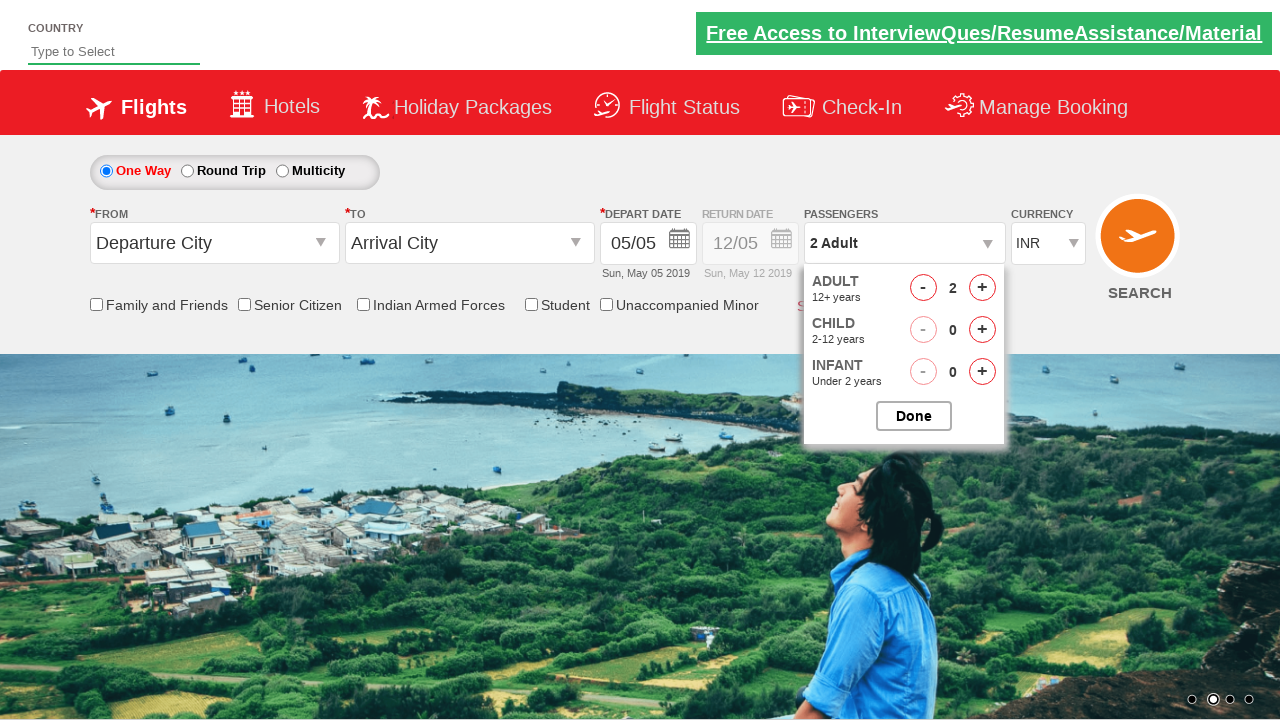

Incremented adult passenger count (iteration 2 of 4) at (982, 288) on #hrefIncAdt
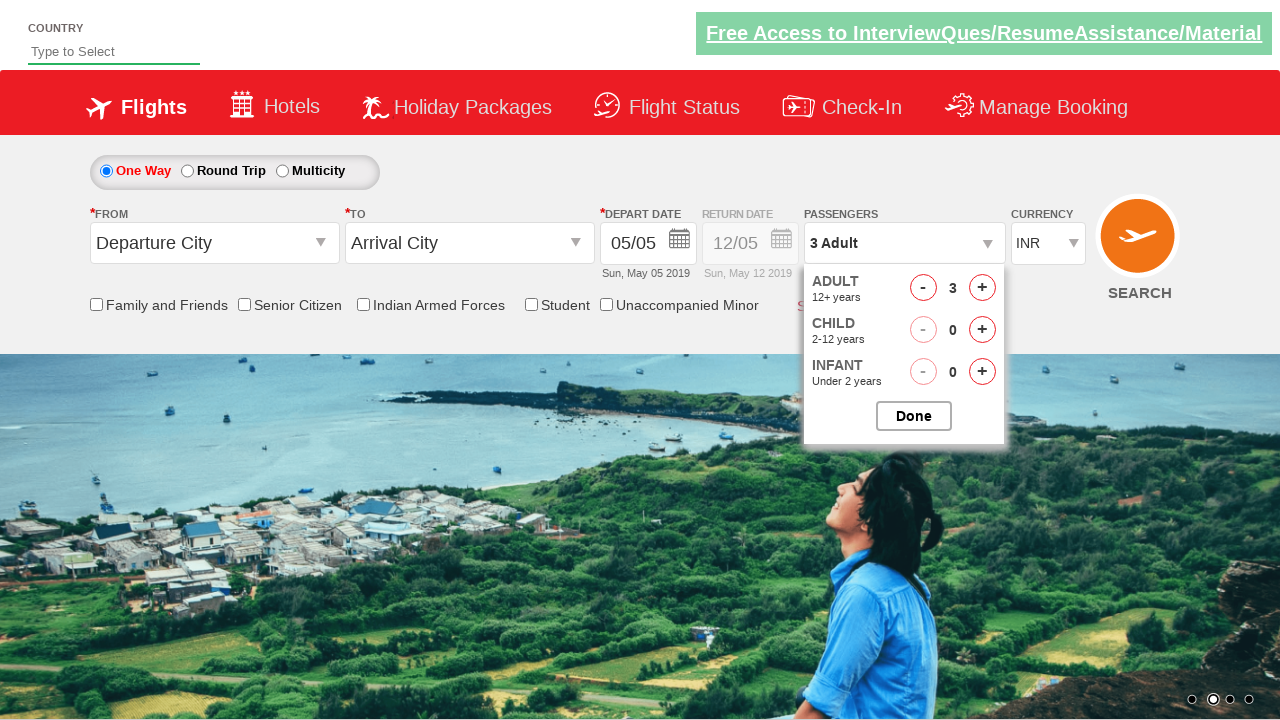

Incremented adult passenger count (iteration 3 of 4) at (982, 288) on #hrefIncAdt
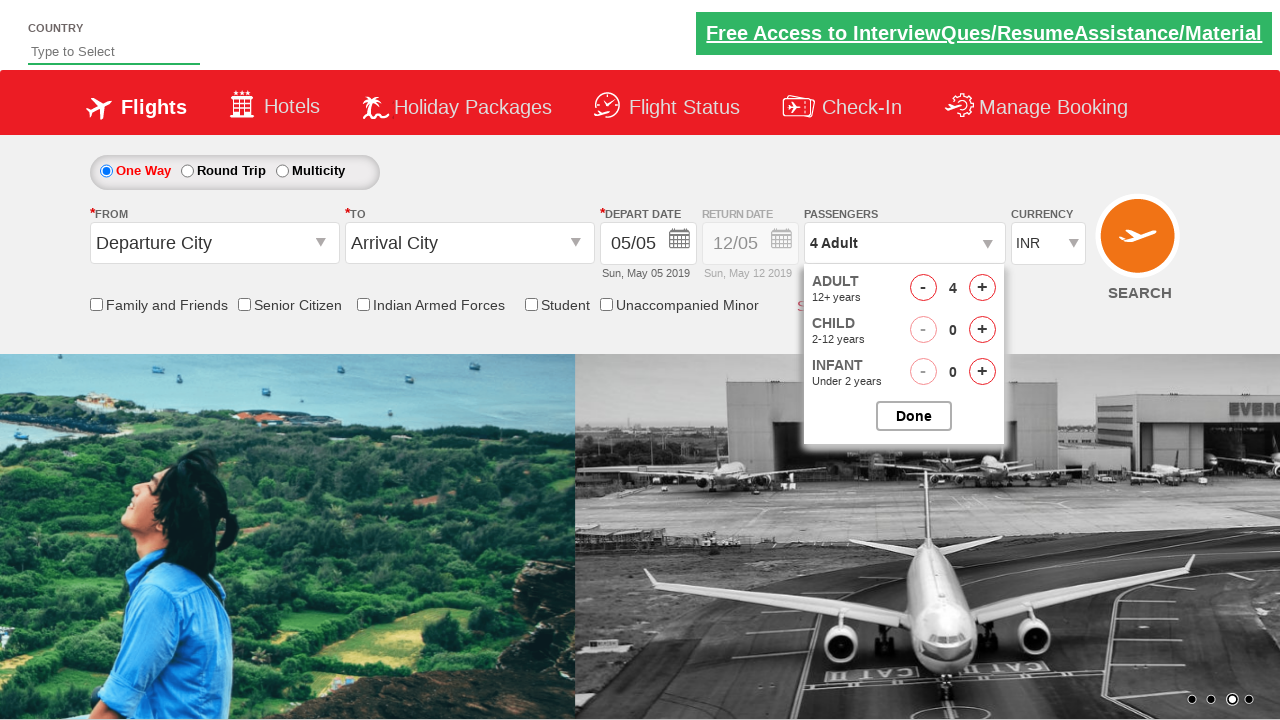

Incremented adult passenger count (iteration 4 of 4) at (982, 288) on #hrefIncAdt
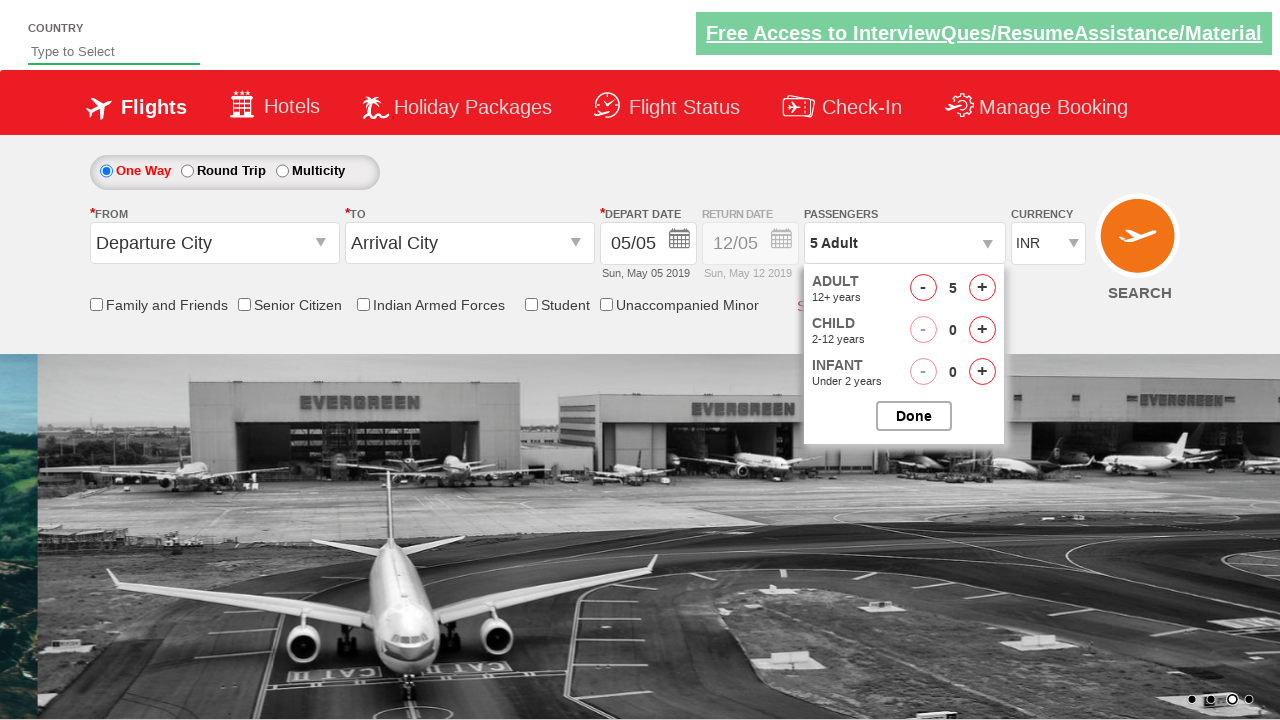

Closed passenger options dropdown at (914, 416) on #btnclosepaxoption
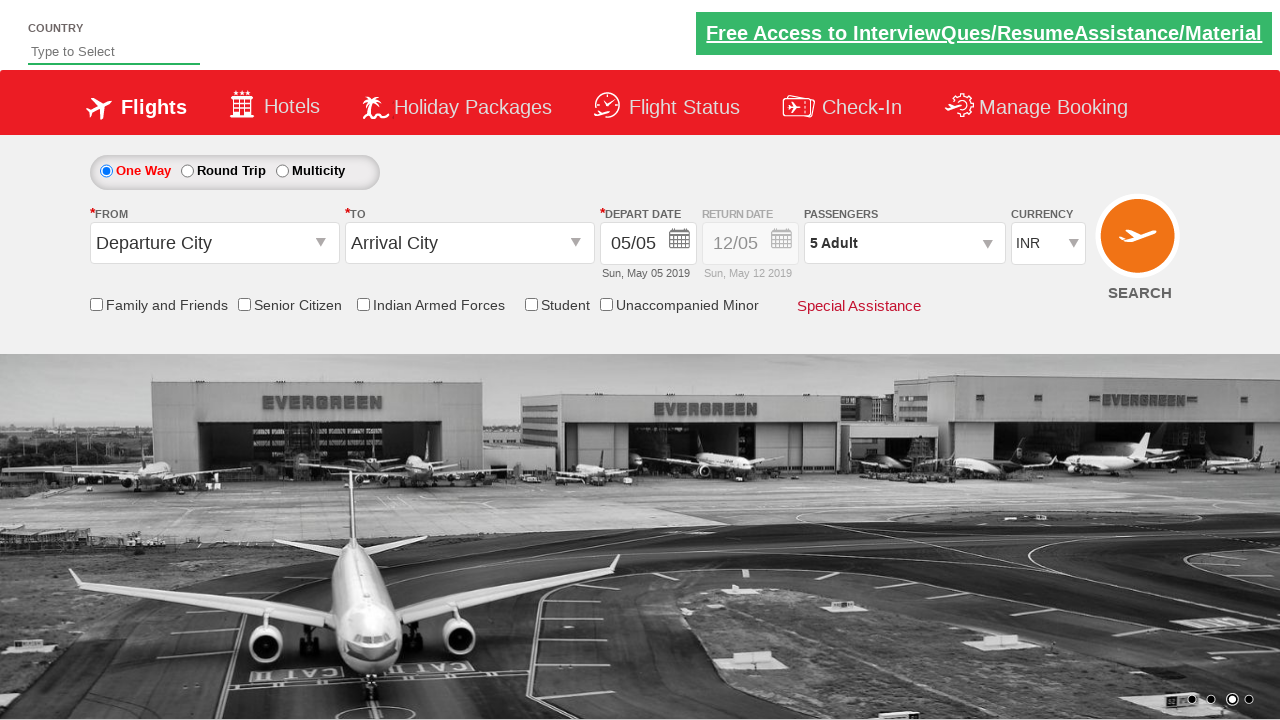

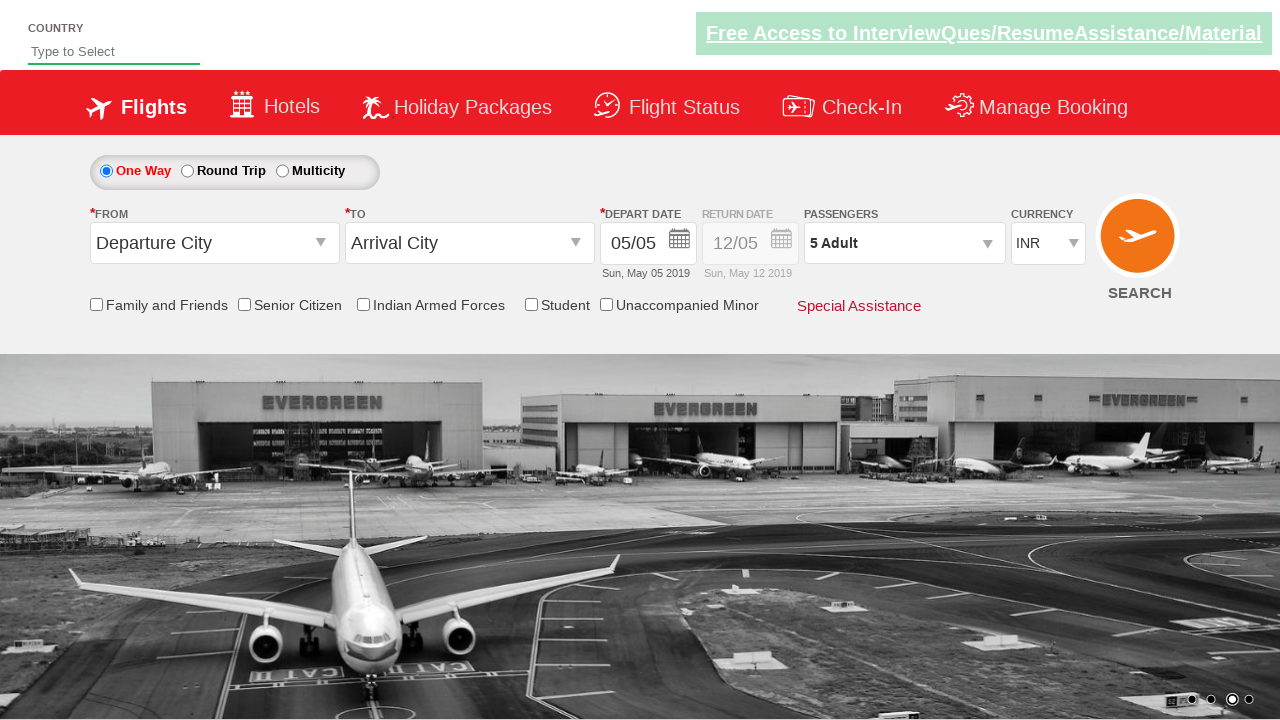